Tests a math quiz form by reading a value, calculating the answer, checking checkboxes, and submitting the form

Starting URL: https://suninjuly.github.io/math.html

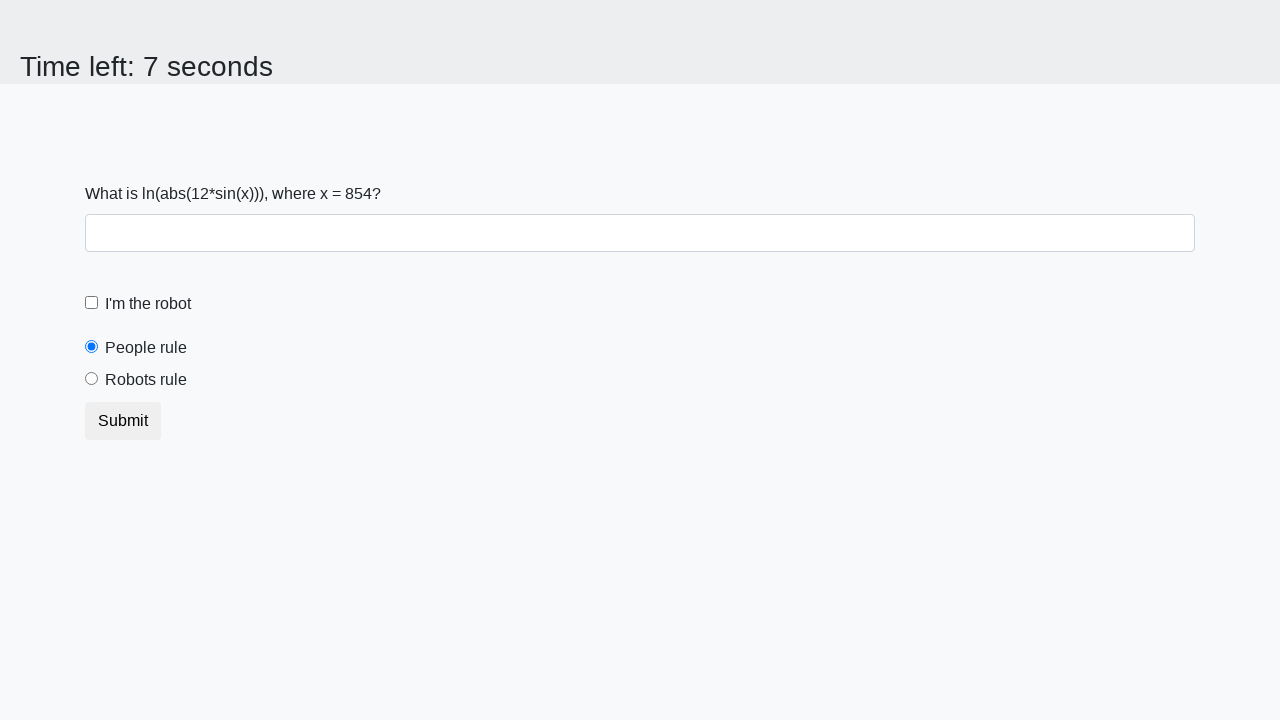

Retrieved math value from page element #input_value
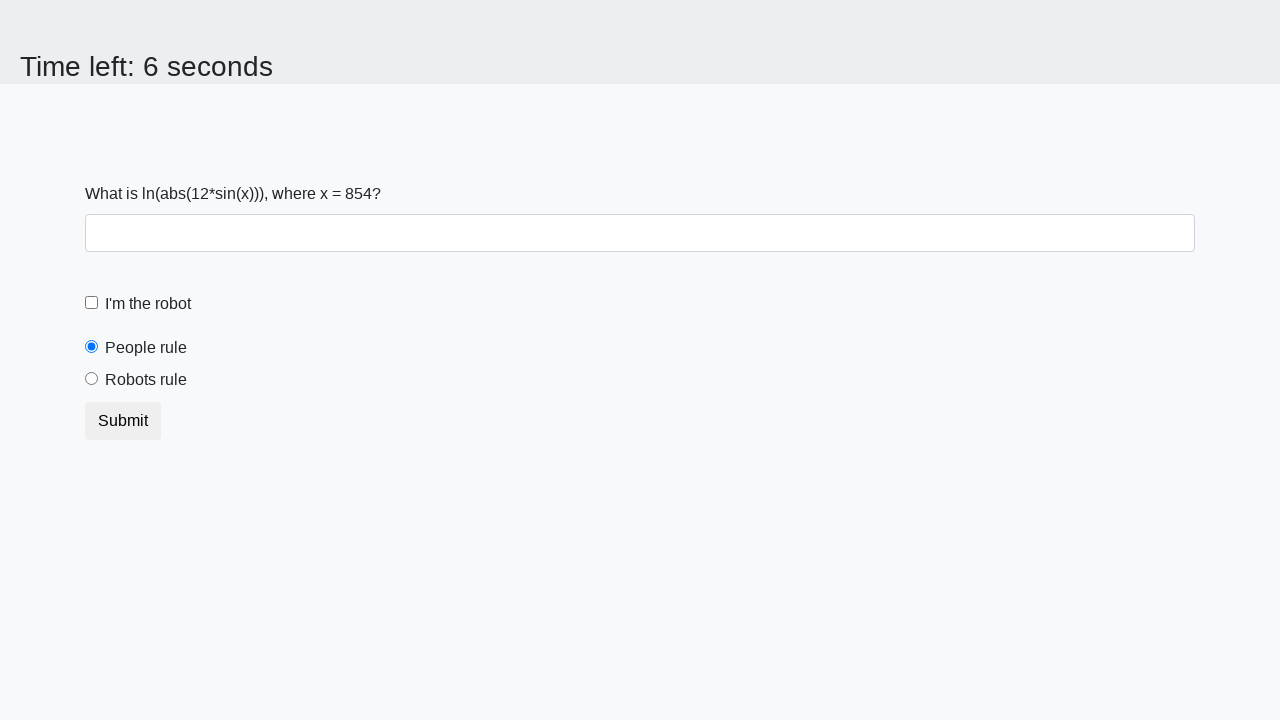

Calculated answer using formula: log(abs(12 * sin(854)))
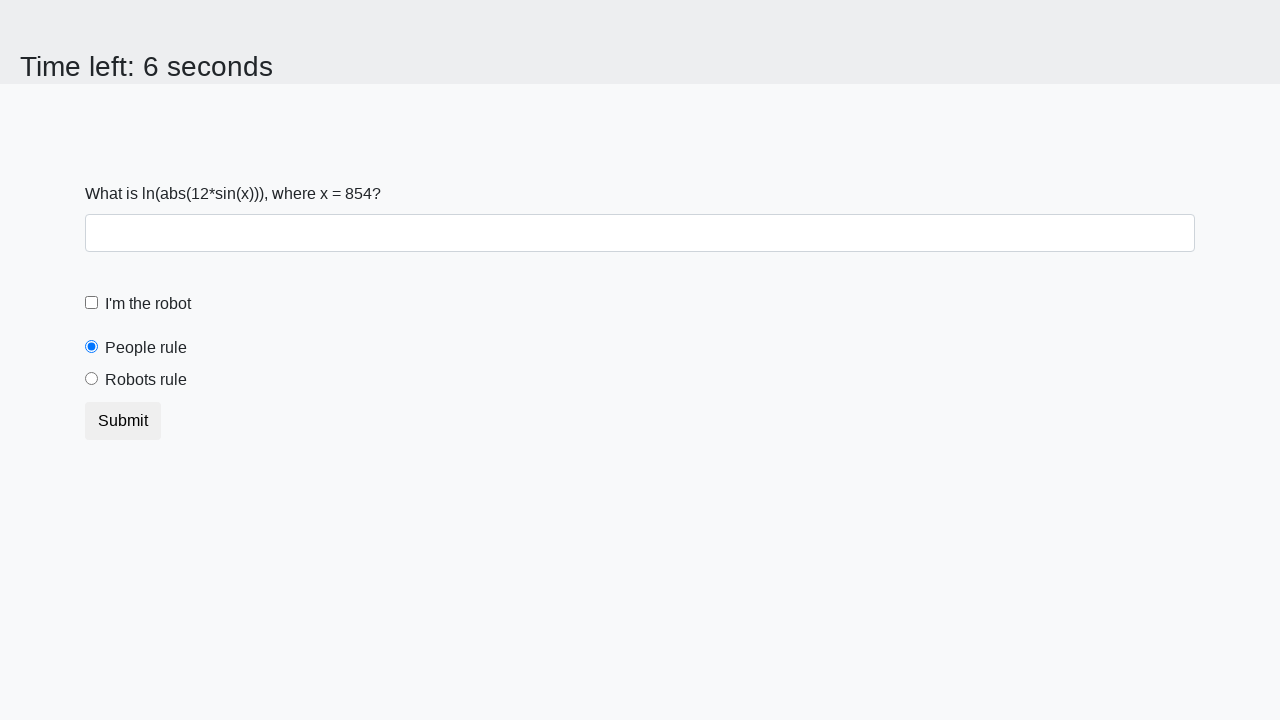

Filled answer field with calculated value: 1.7735325081357896 on #answer
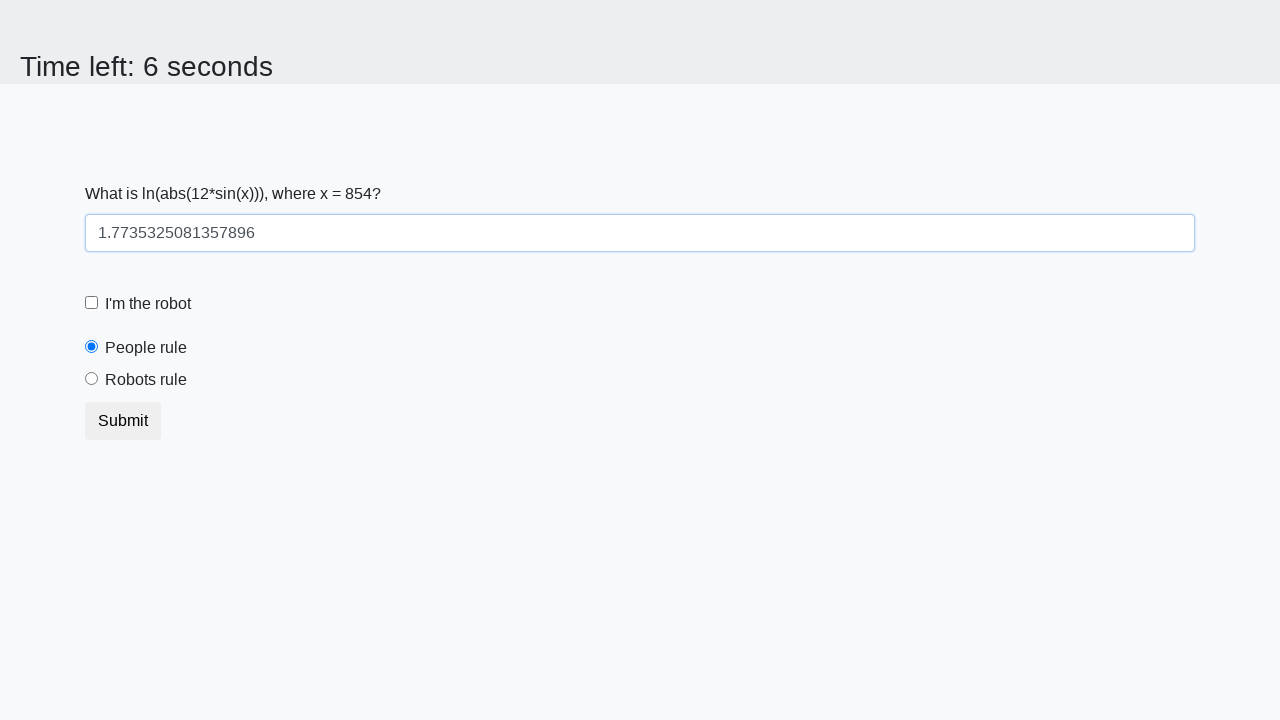

Checked the robot checkbox at (92, 303) on #robotCheckbox
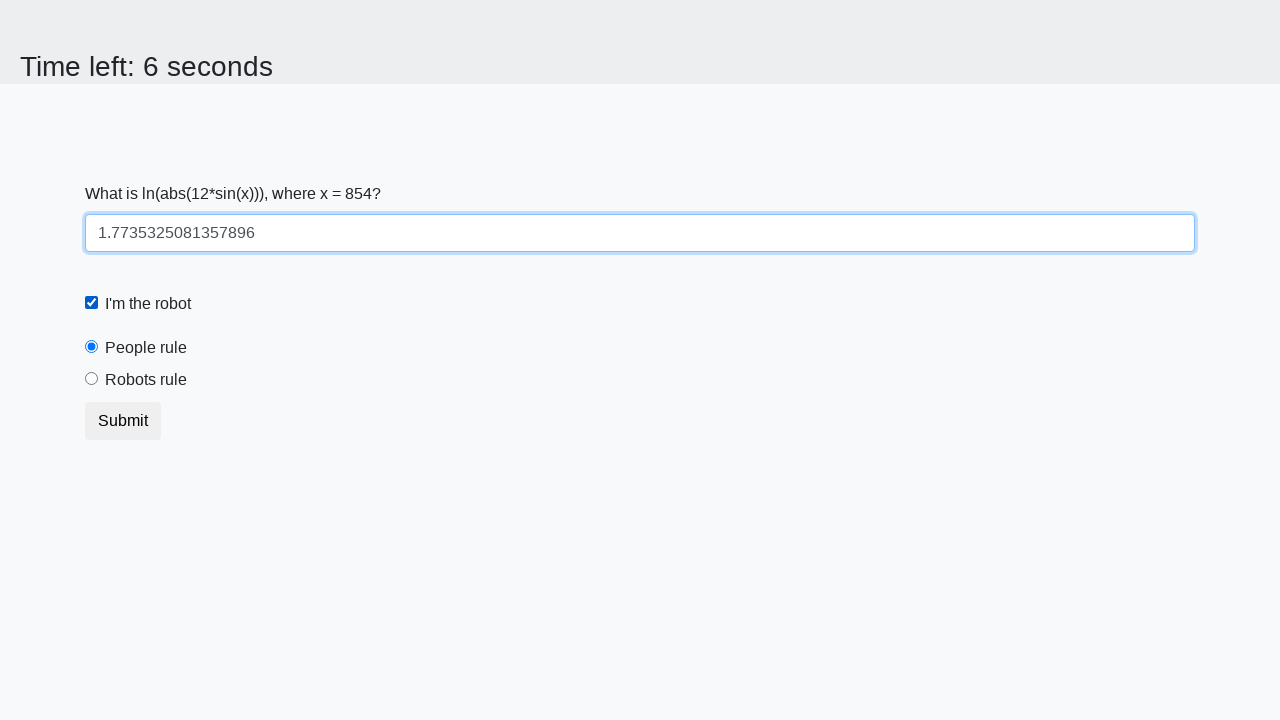

Selected the robots rule radio button at (92, 379) on #robotsRule
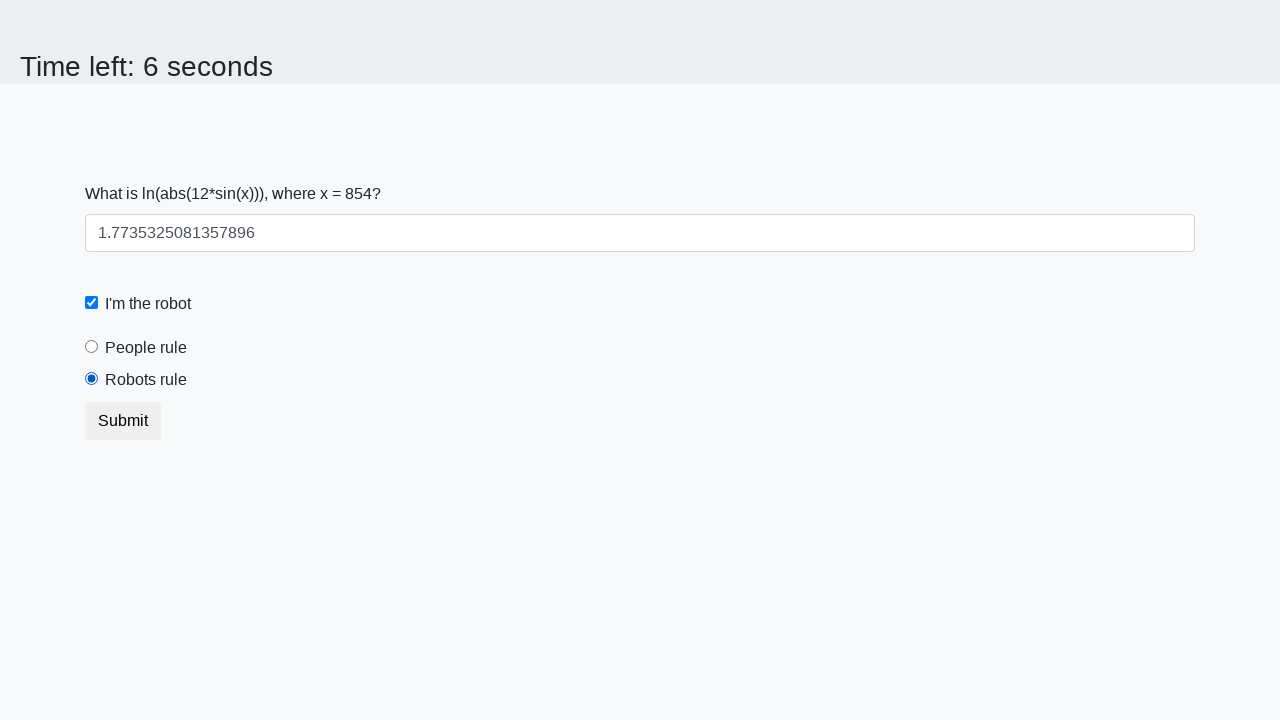

Submitted the math quiz form at (123, 421) on button[type='submit']
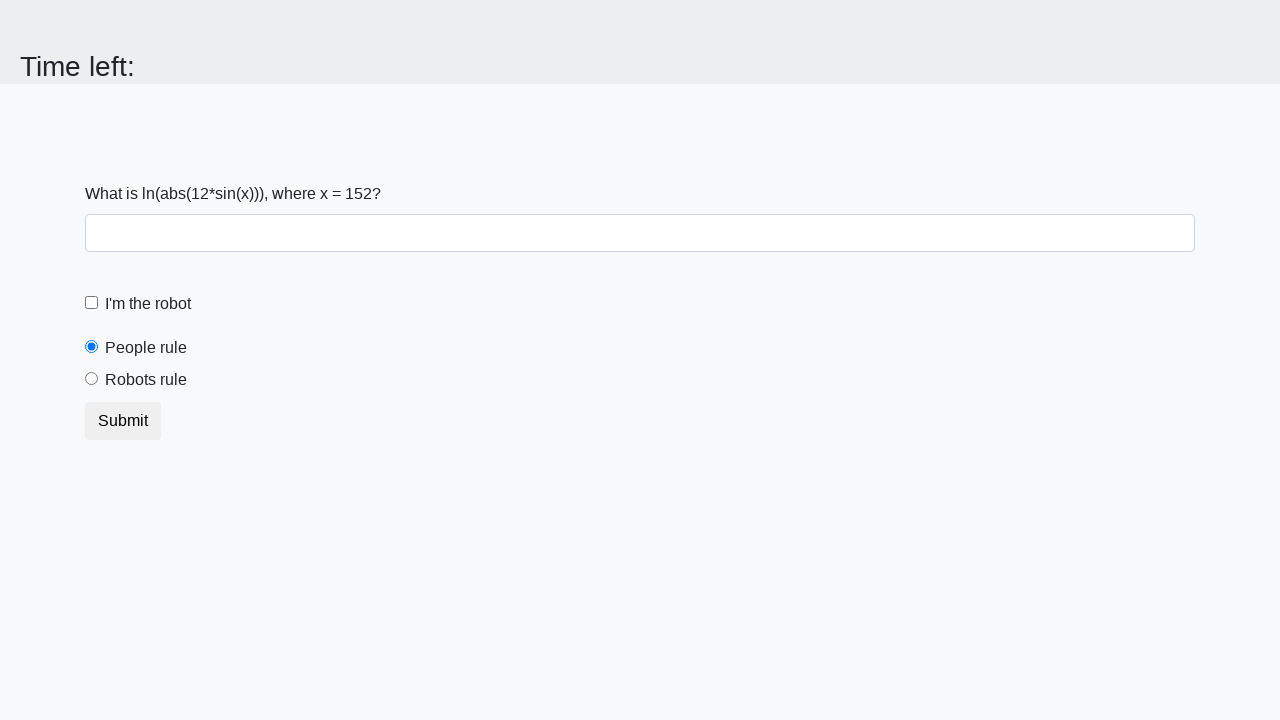

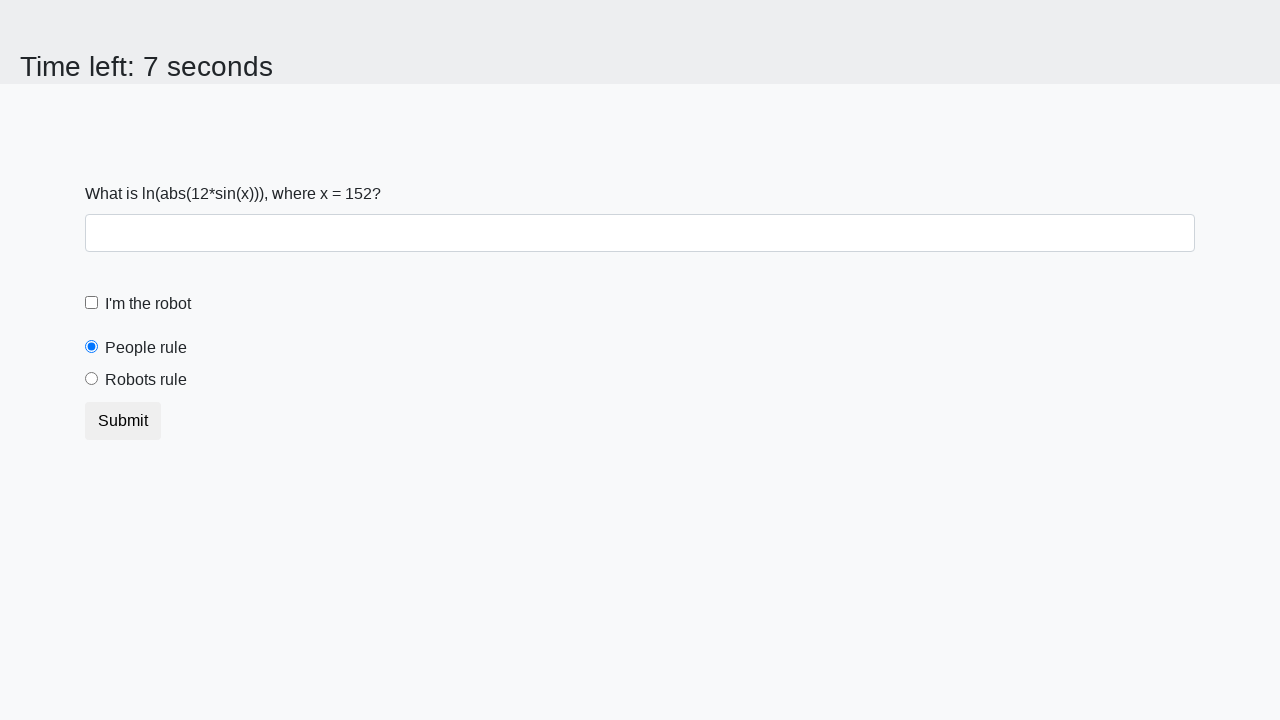